Tests drag and drop using manual mouse actions (hover, mouse down, hover, mouse up)

Starting URL: https://testautomationpractice.blogspot.com/

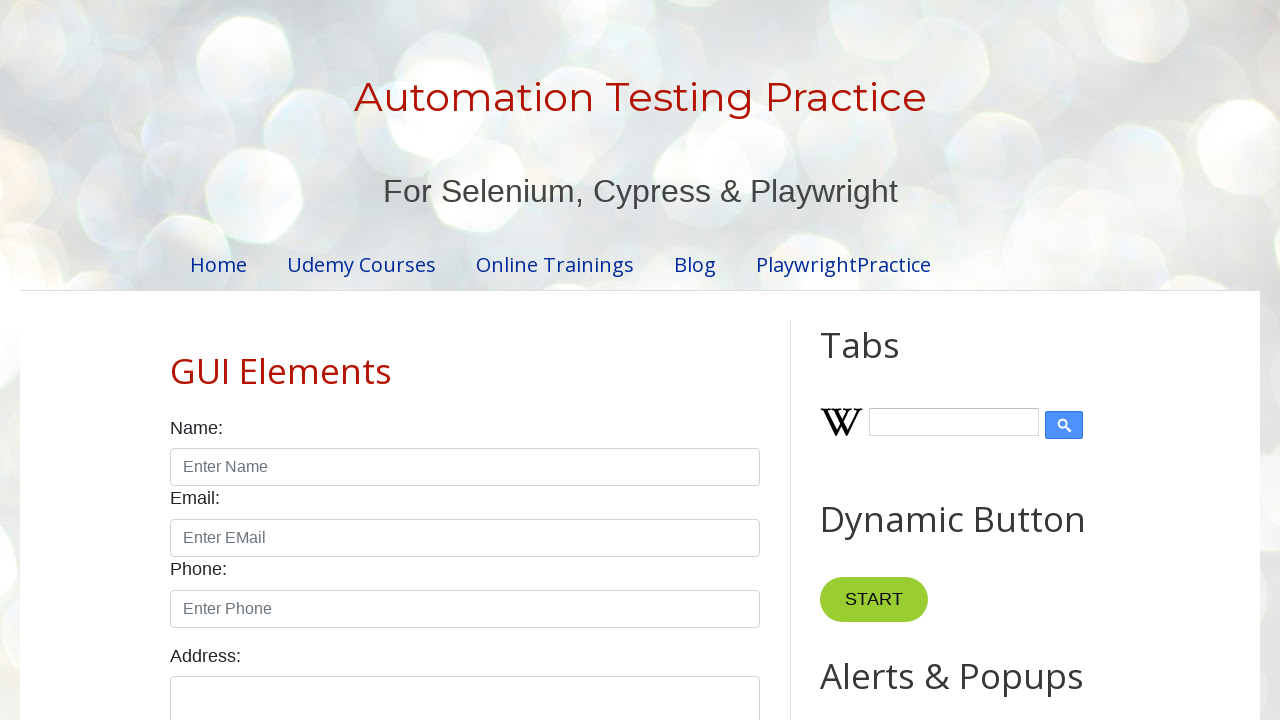

Located draggable element
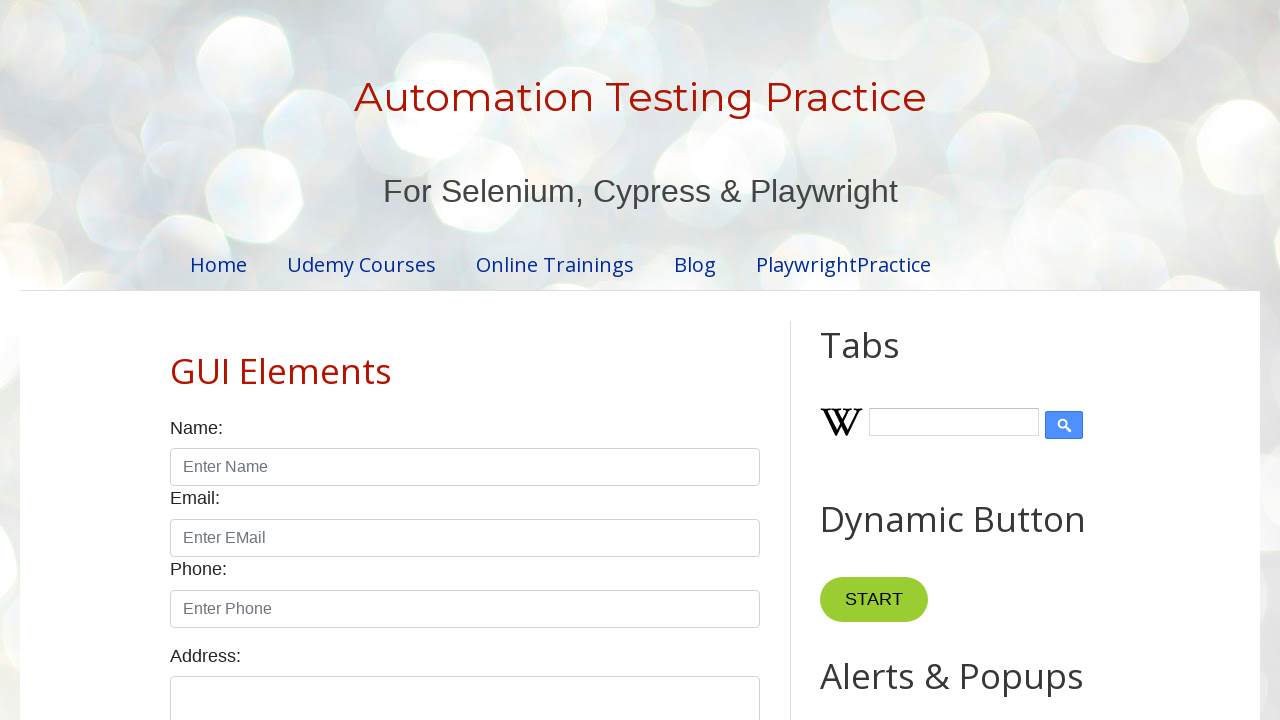

Located droppable element
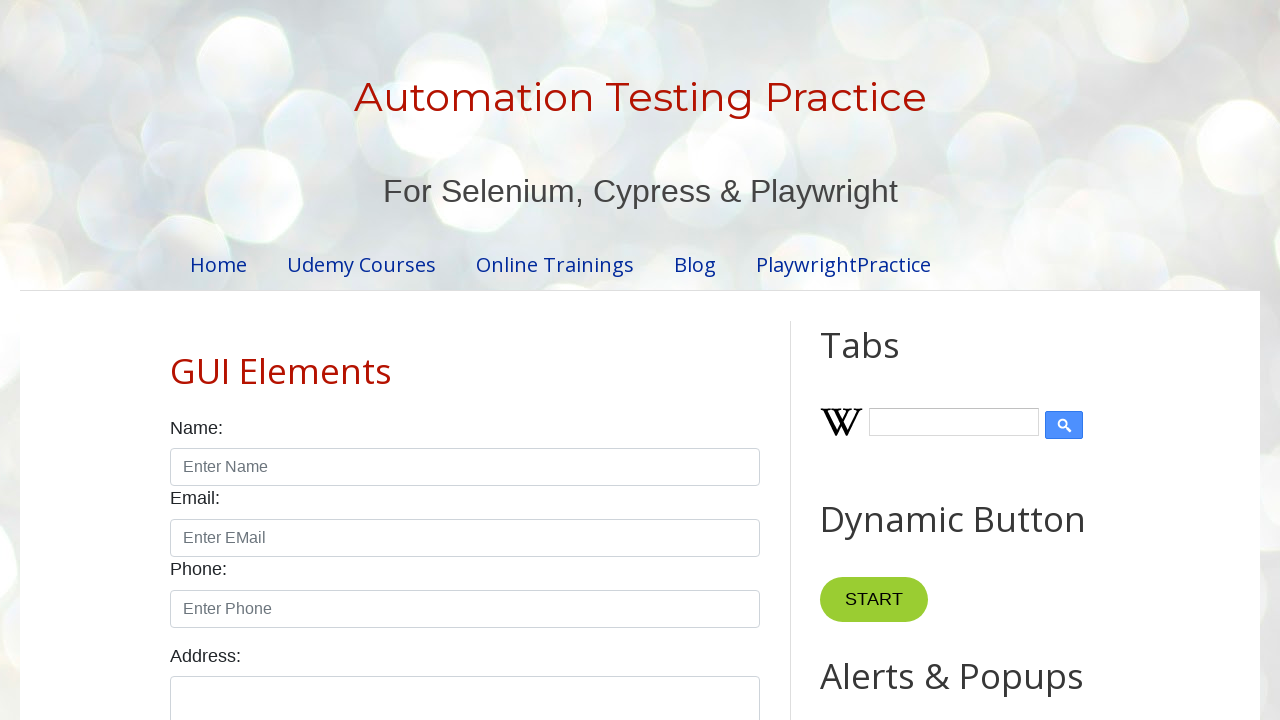

Hovered over draggable element at (870, 361) on #draggable
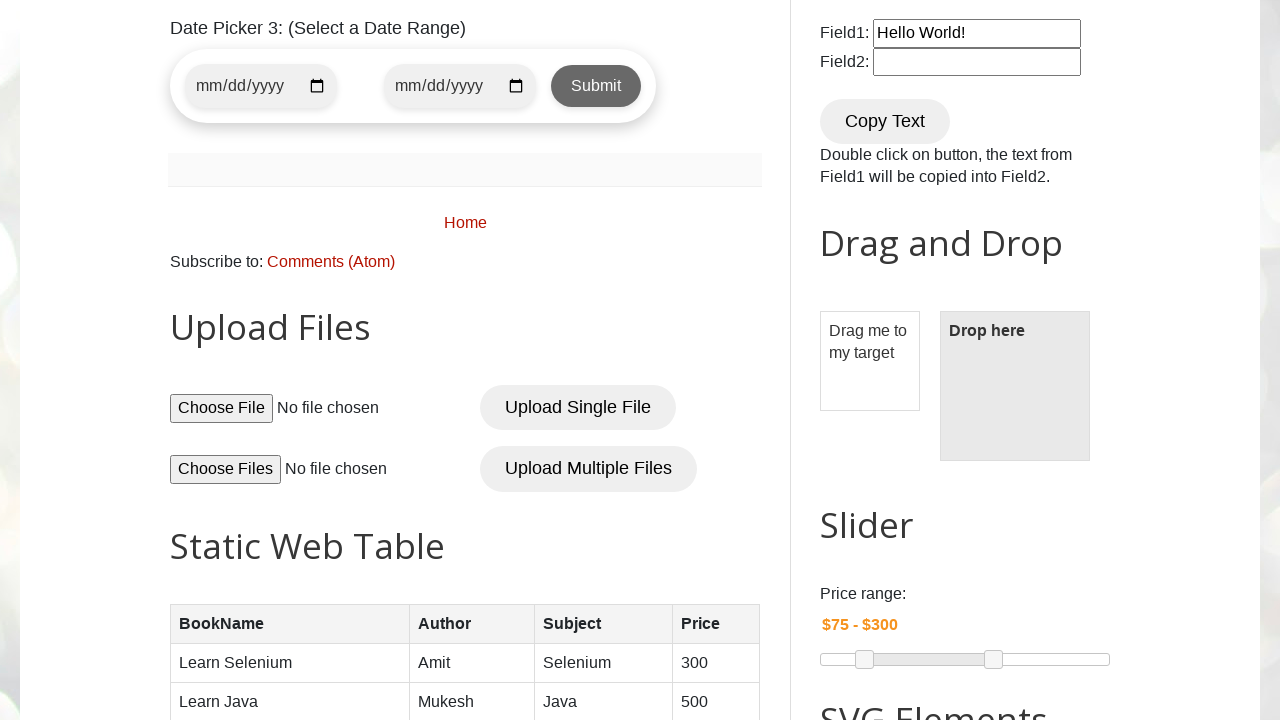

Pressed mouse down on draggable element at (870, 361)
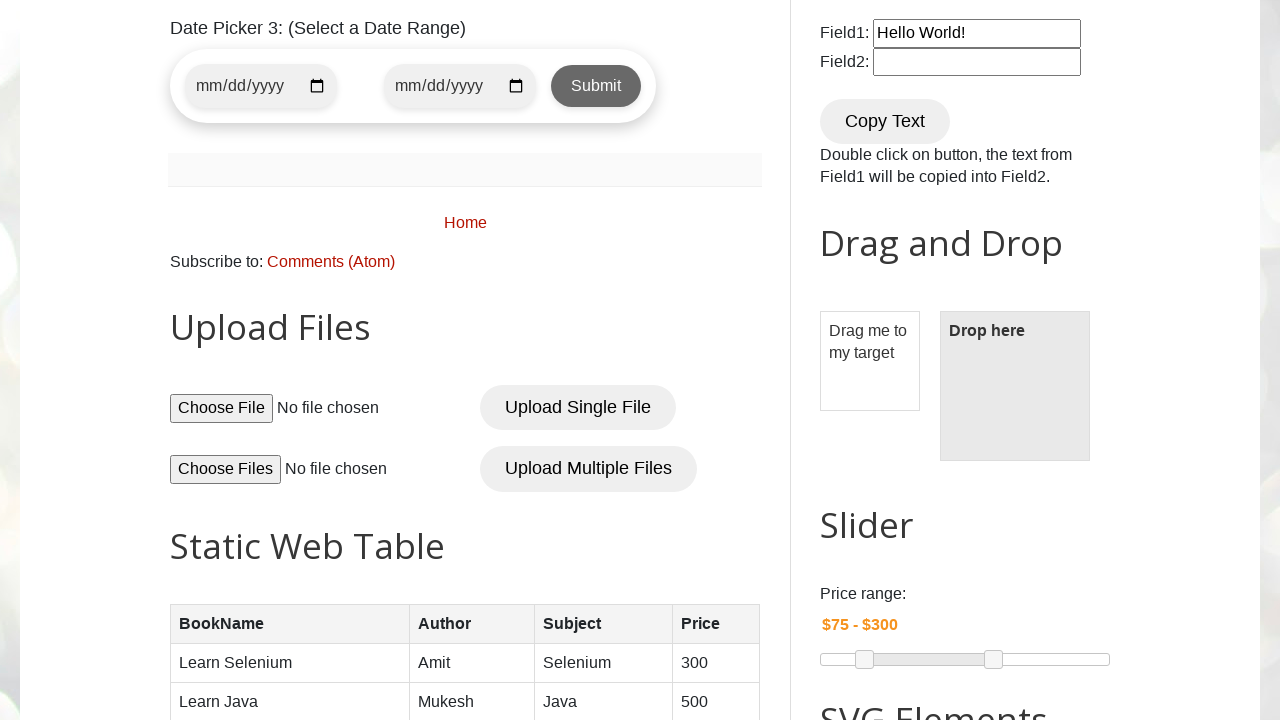

Hovered over droppable element at (1015, 386) on #droppable
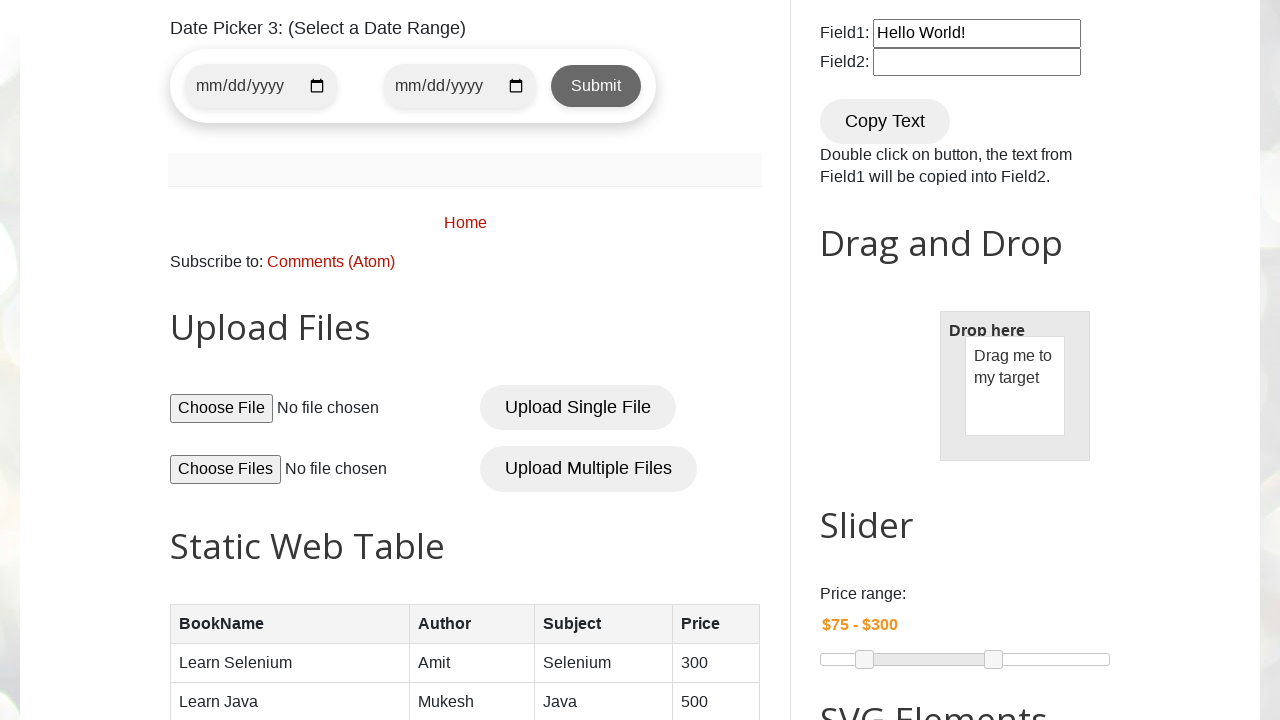

Released mouse button over droppable element - drag and drop completed at (1015, 386)
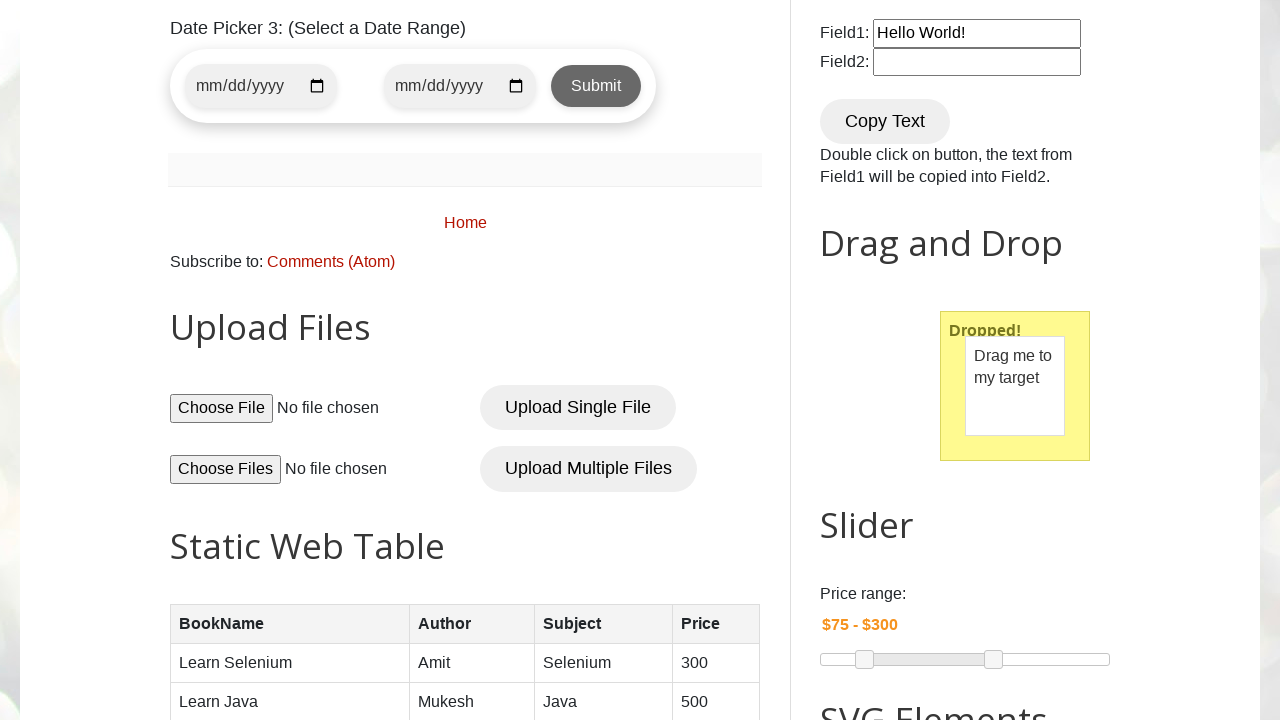

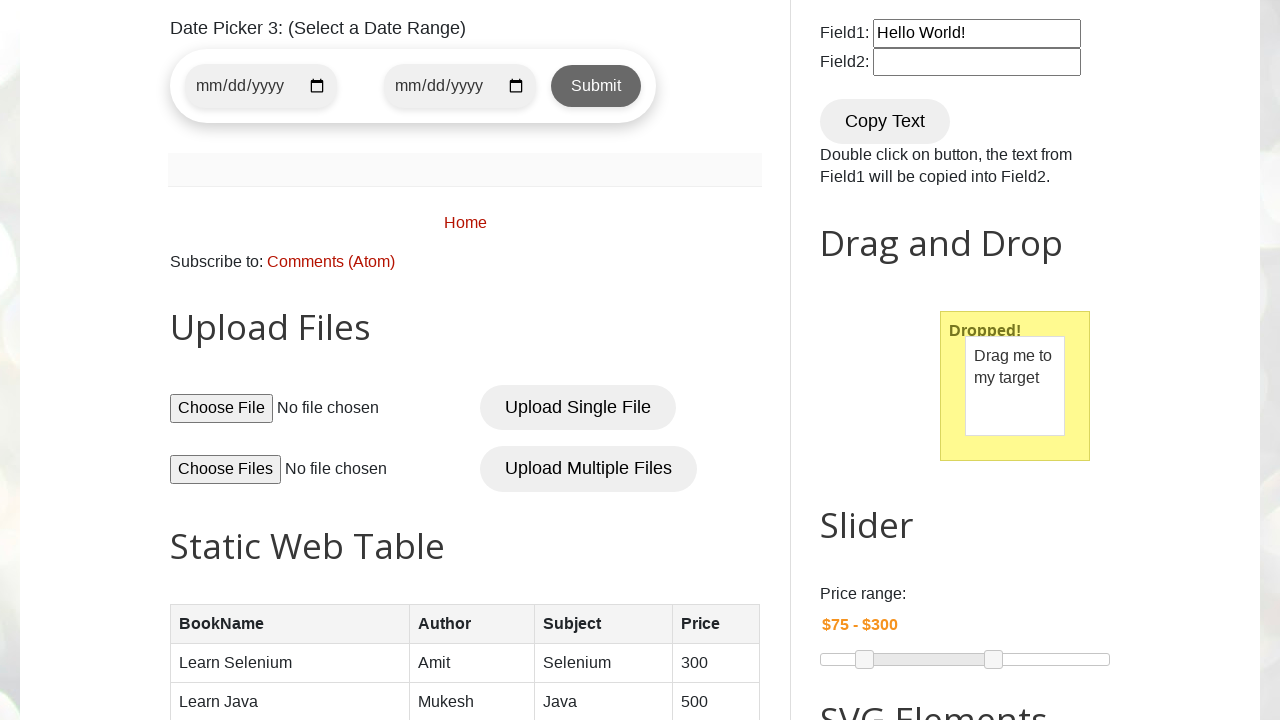